Tests double-click functionality by performing a double-click on a button and verifying the confirmation message appears

Starting URL: https://demoqa.com/buttons

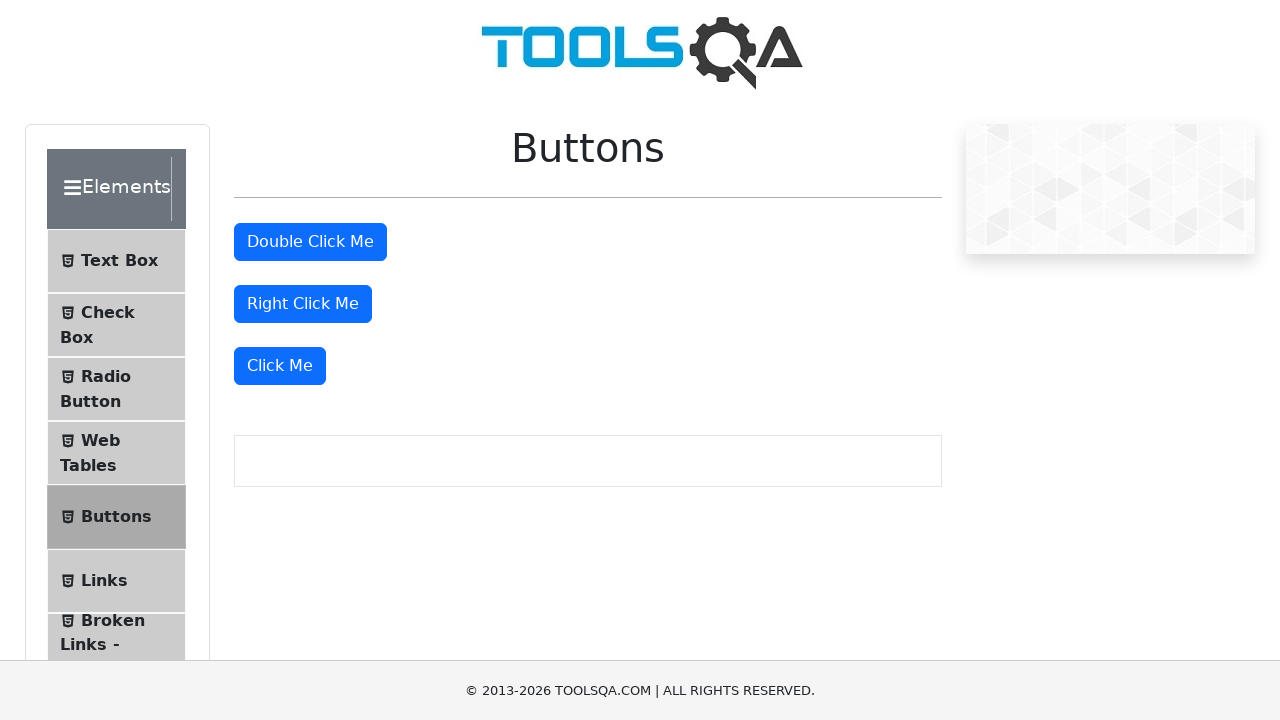

Waited for double-click button to load
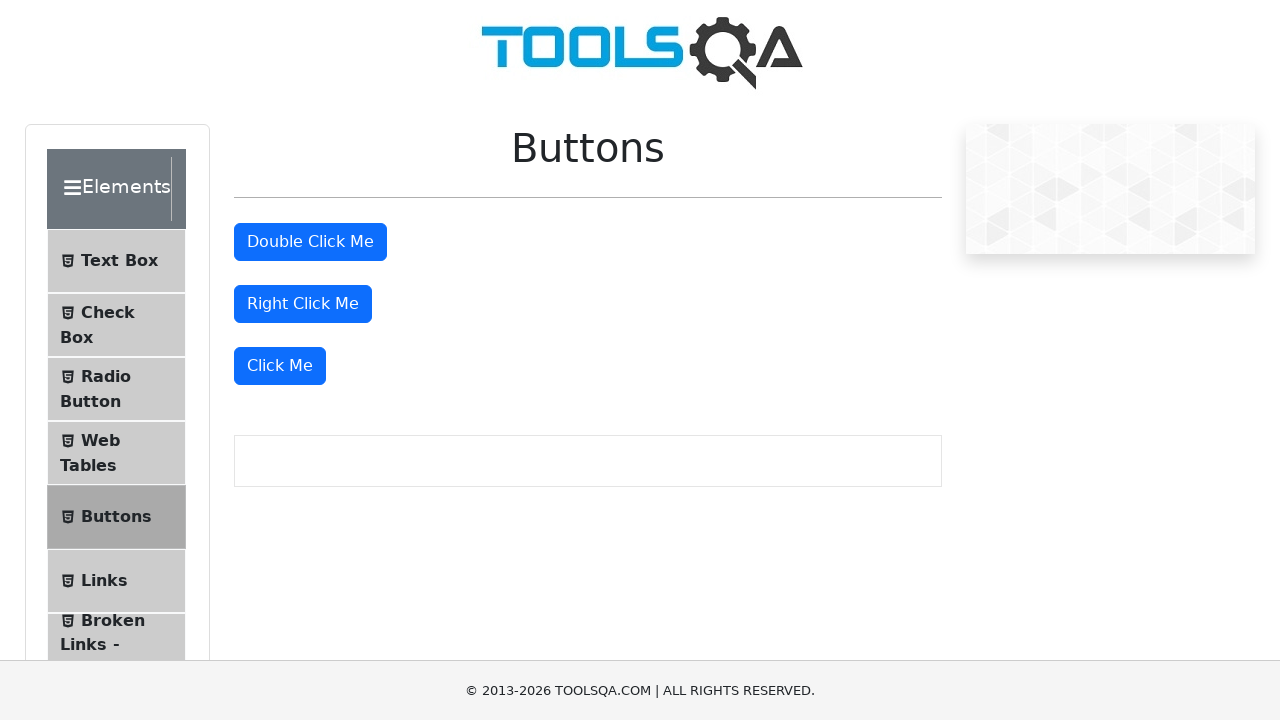

Performed double-click on the button at (310, 242) on #doubleClickBtn
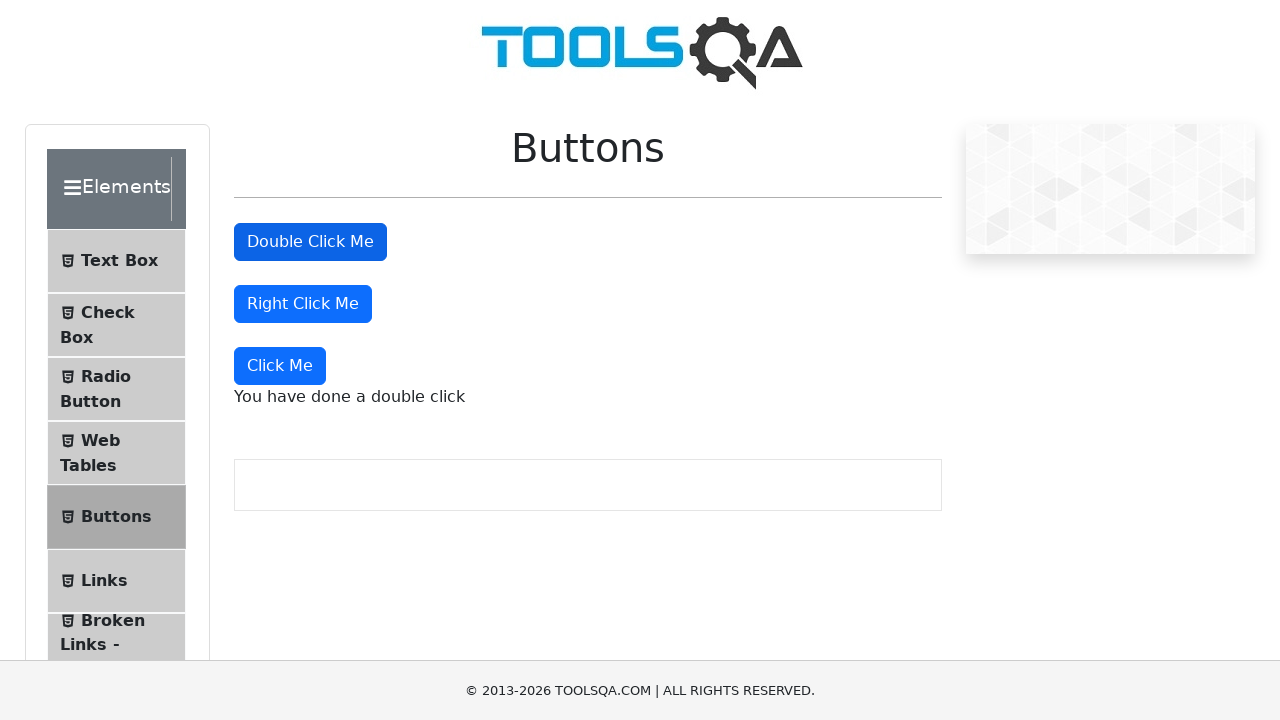

Confirmation message appeared after double-click
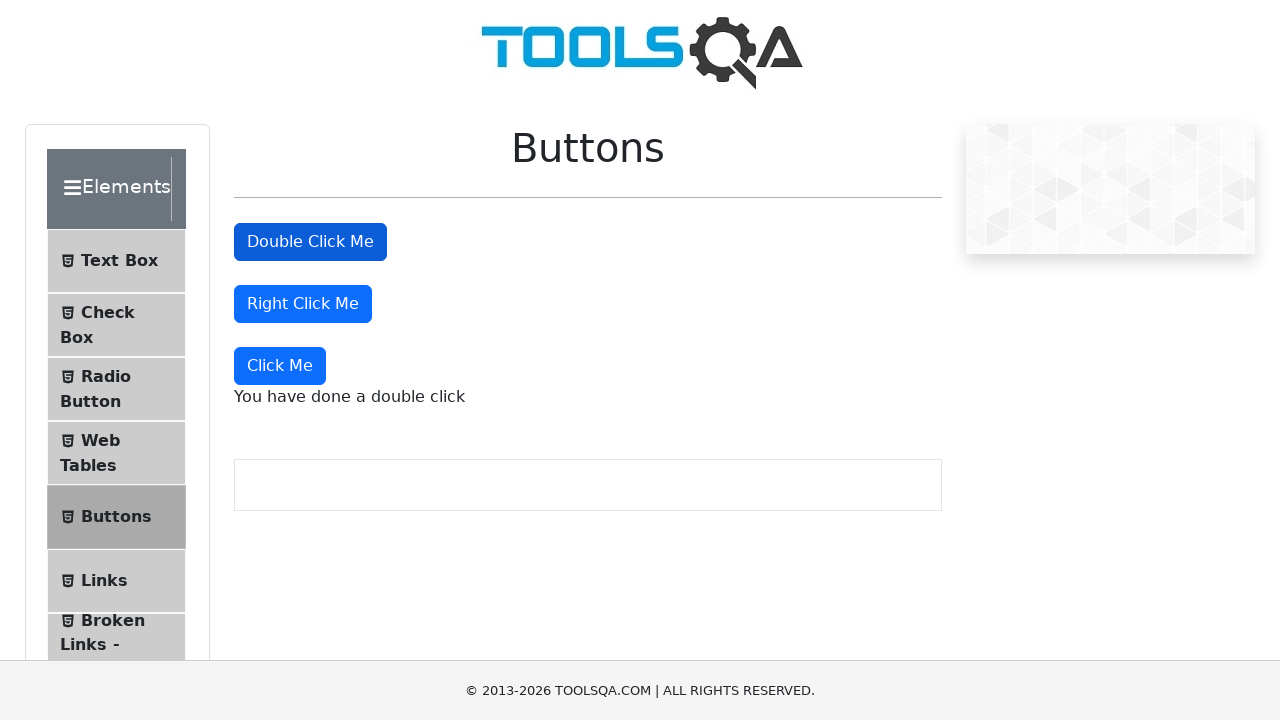

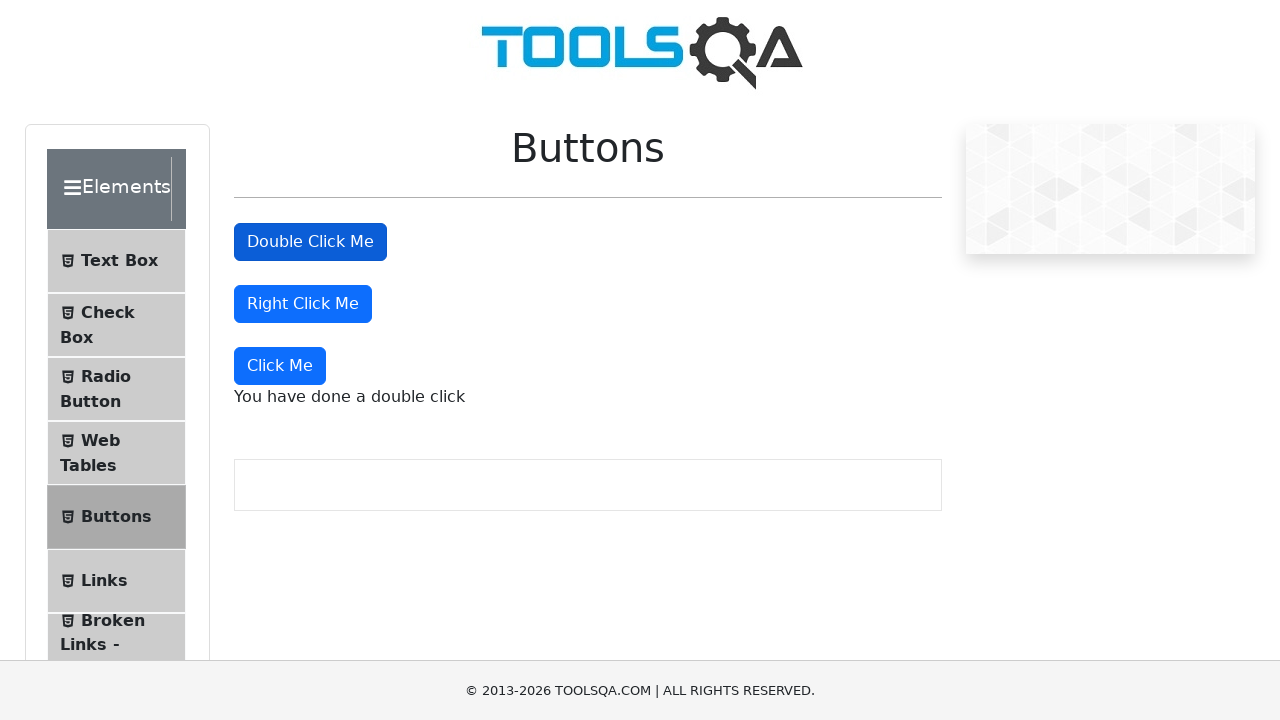